Tests dropdown functionality by navigating to a demo site, clicking on the DropDown link, and selecting a country from a dropdown menu.

Starting URL: https://www.globalsqa.com/demo-site/

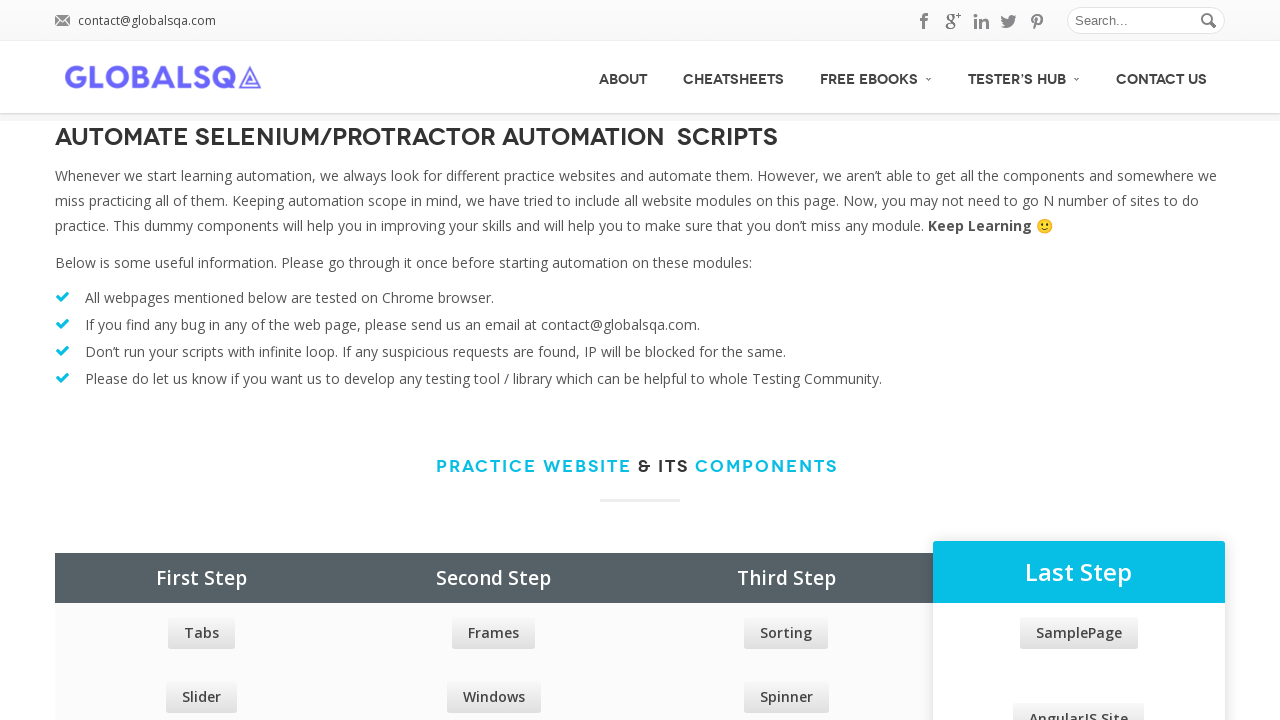

Clicked on DropDown link at (494, 376) on xpath=//a[text()='DropDown']
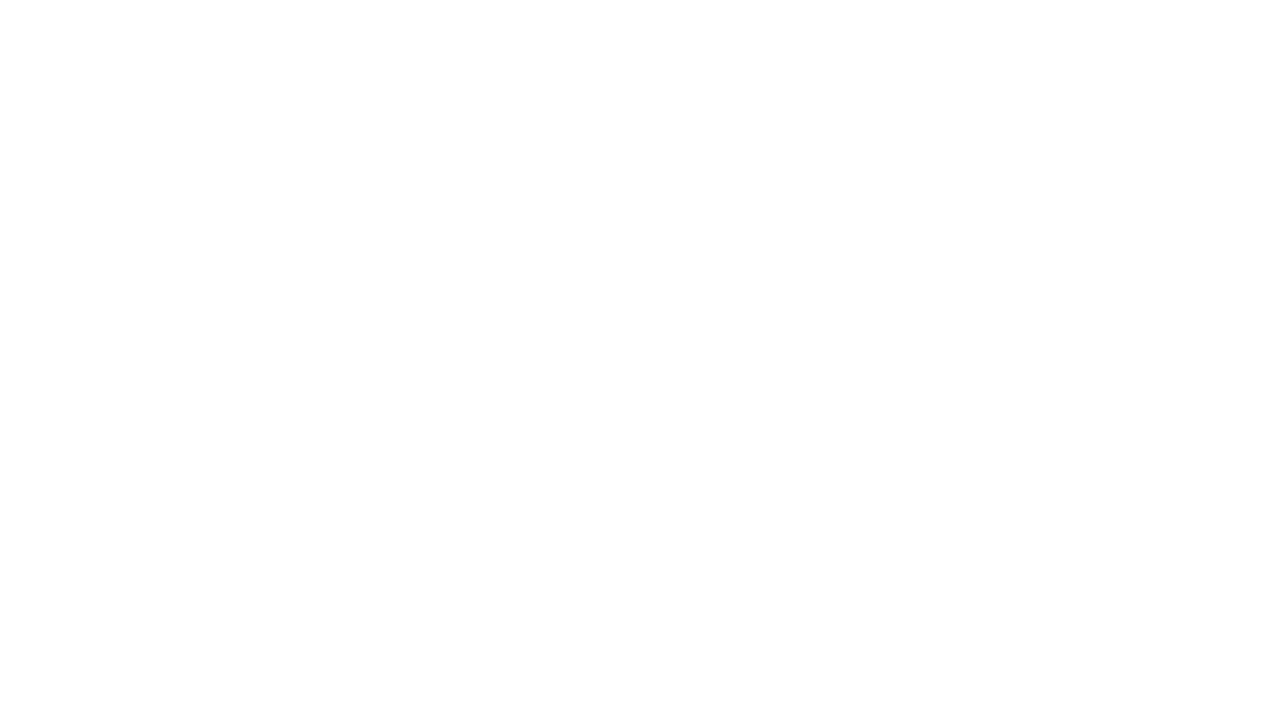

Dropdown section loaded
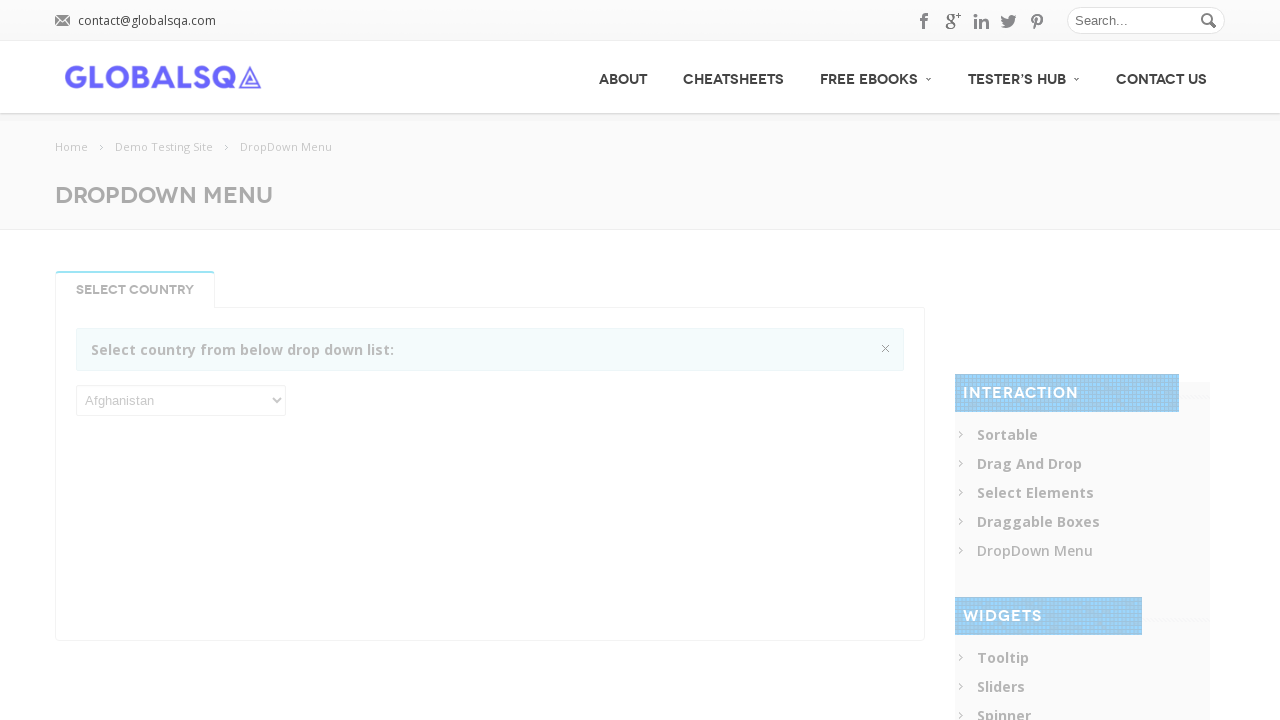

Selected 'Åland Islands' from country dropdown on //div[@class='information closable']//following-sibling::p//select
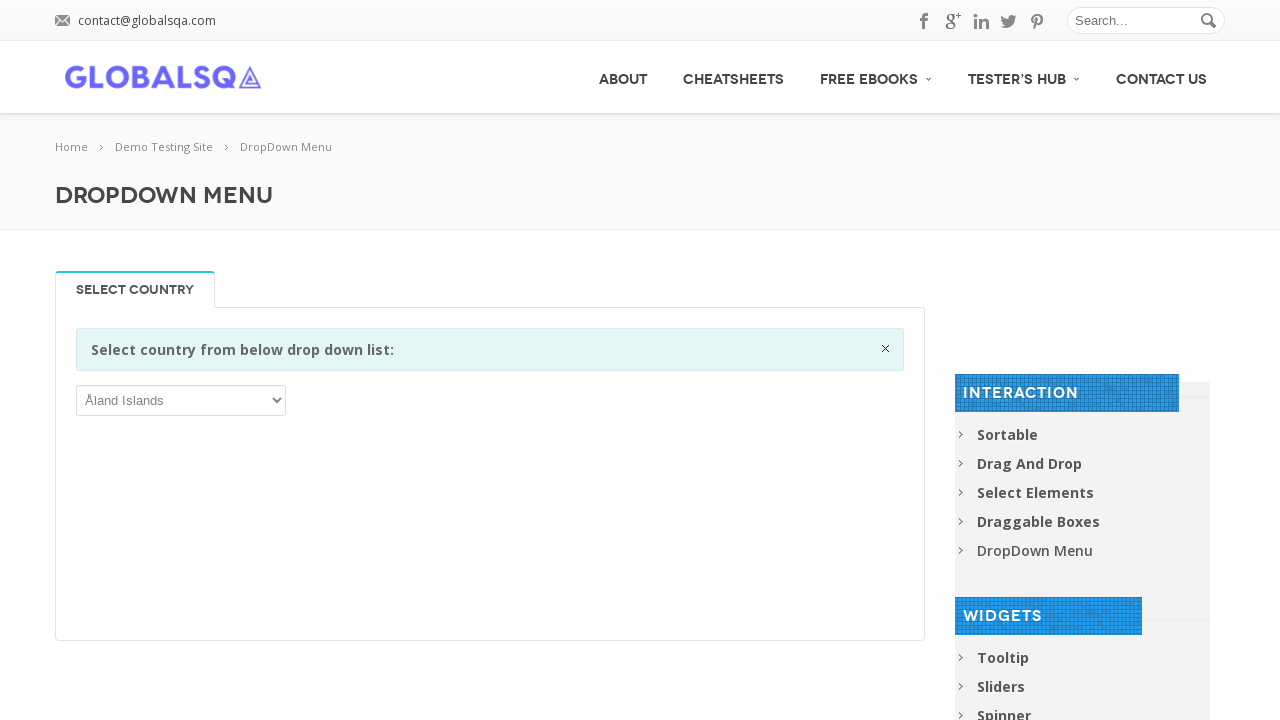

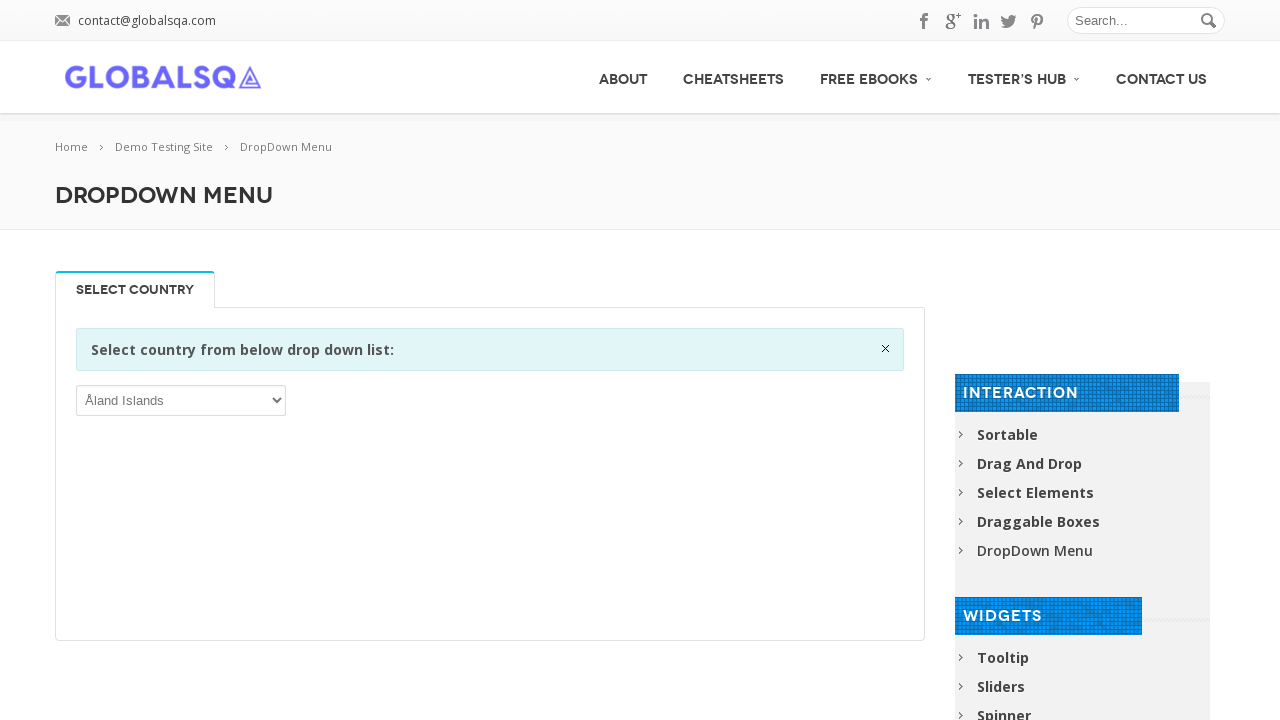